Tests filling an input field on a Selenium course practice page by entering a name value

Starting URL: https://curso-python-selenium.netlify.app/aula_06_a.html

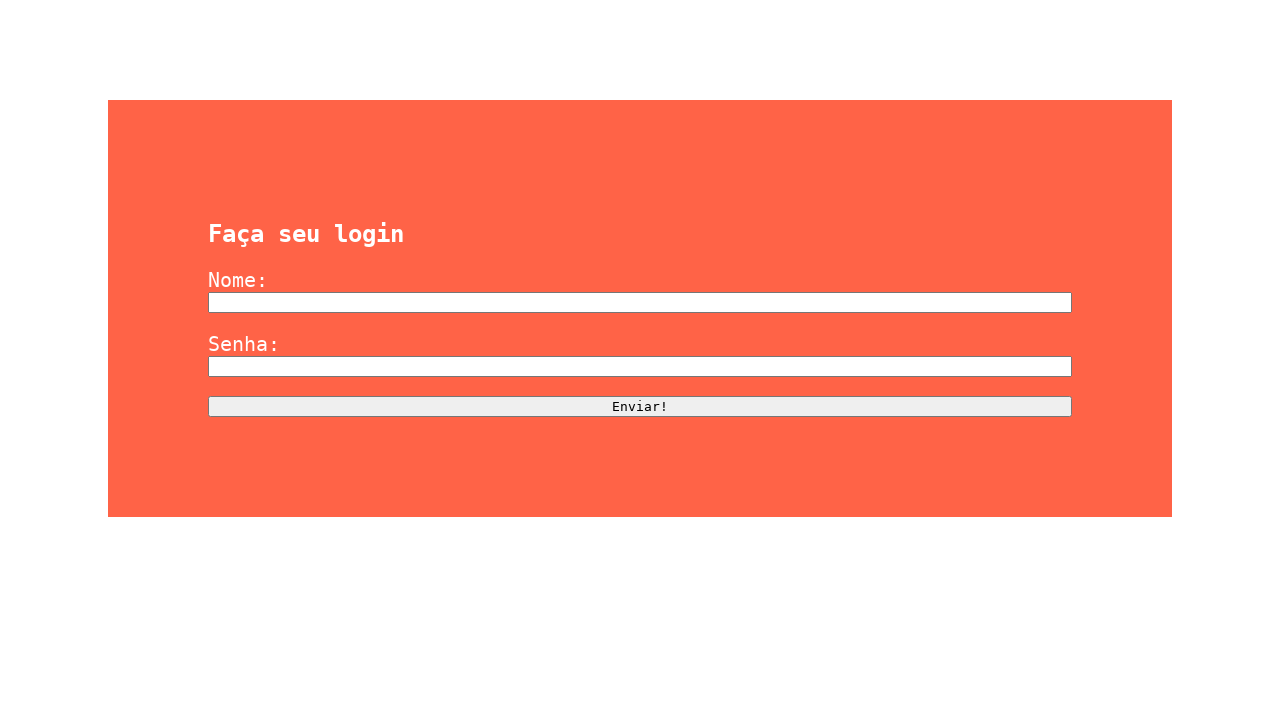

Filled input field with name 'Ohara' on input
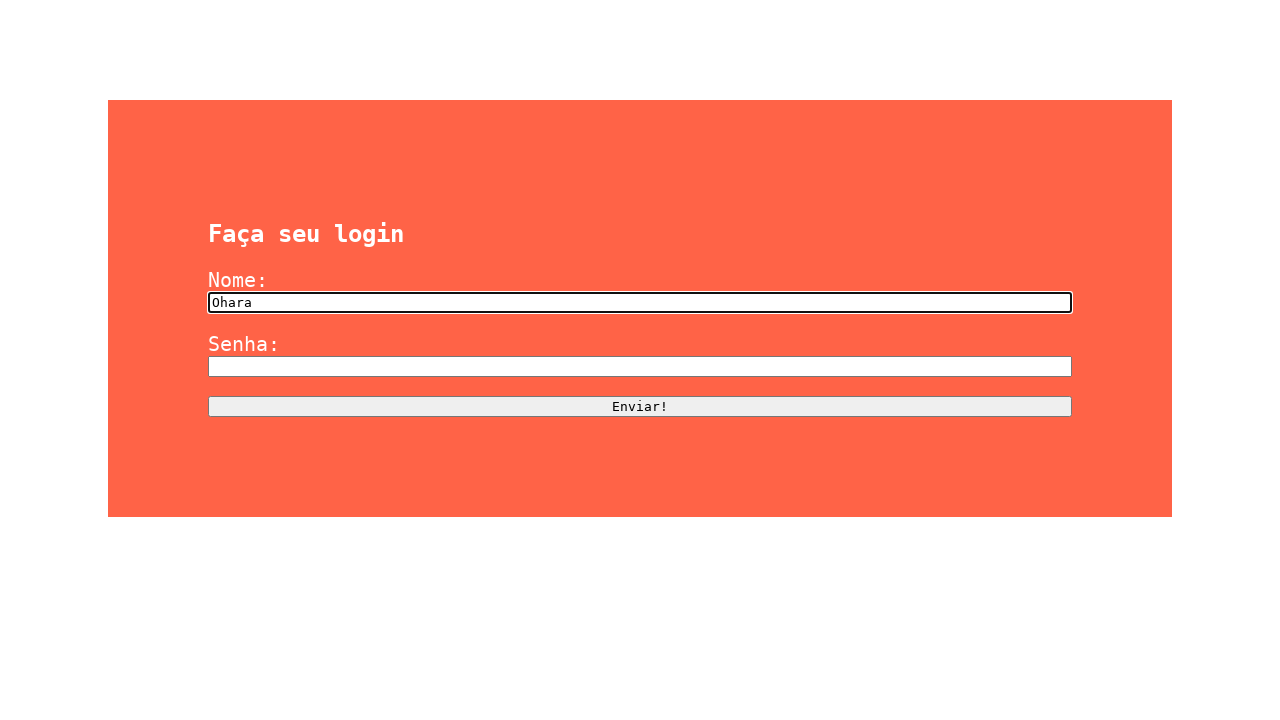

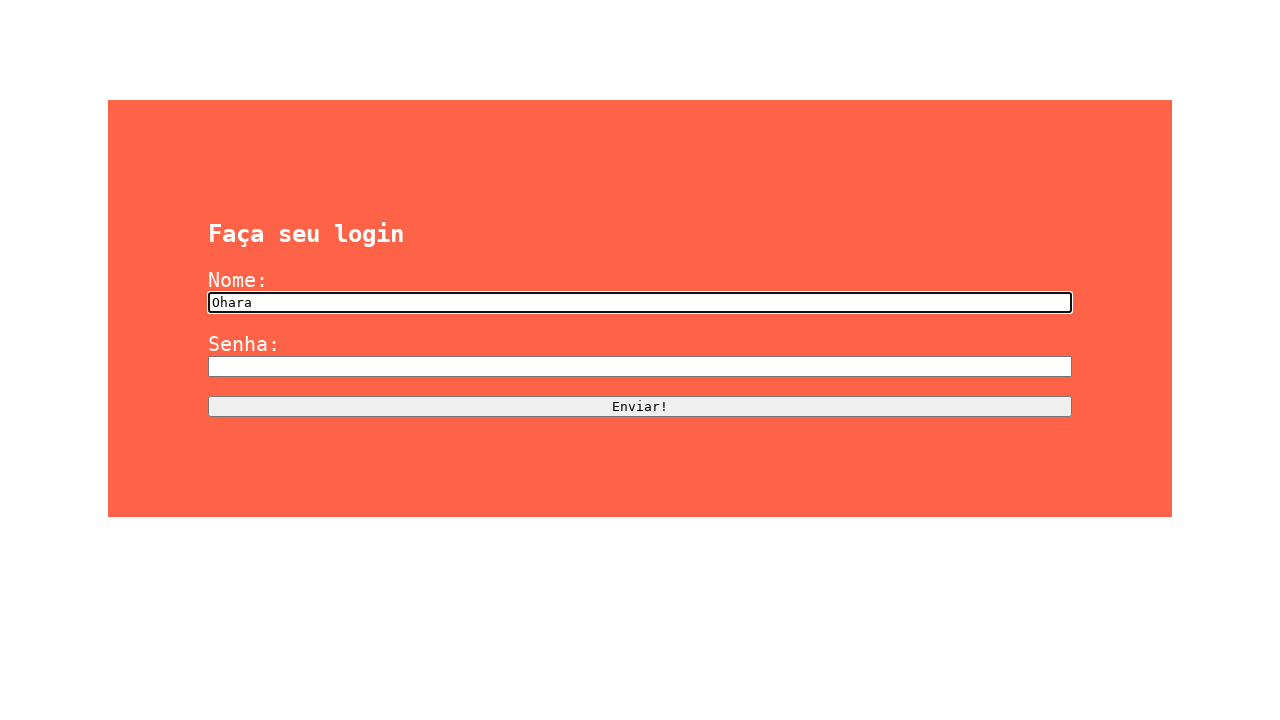